Tests dynamic controls functionality by checking if an input field is enabled, clicking a toggle button to change its state, and verifying the state change.

Starting URL: https://v1.training-support.net/selenium/dynamic-controls

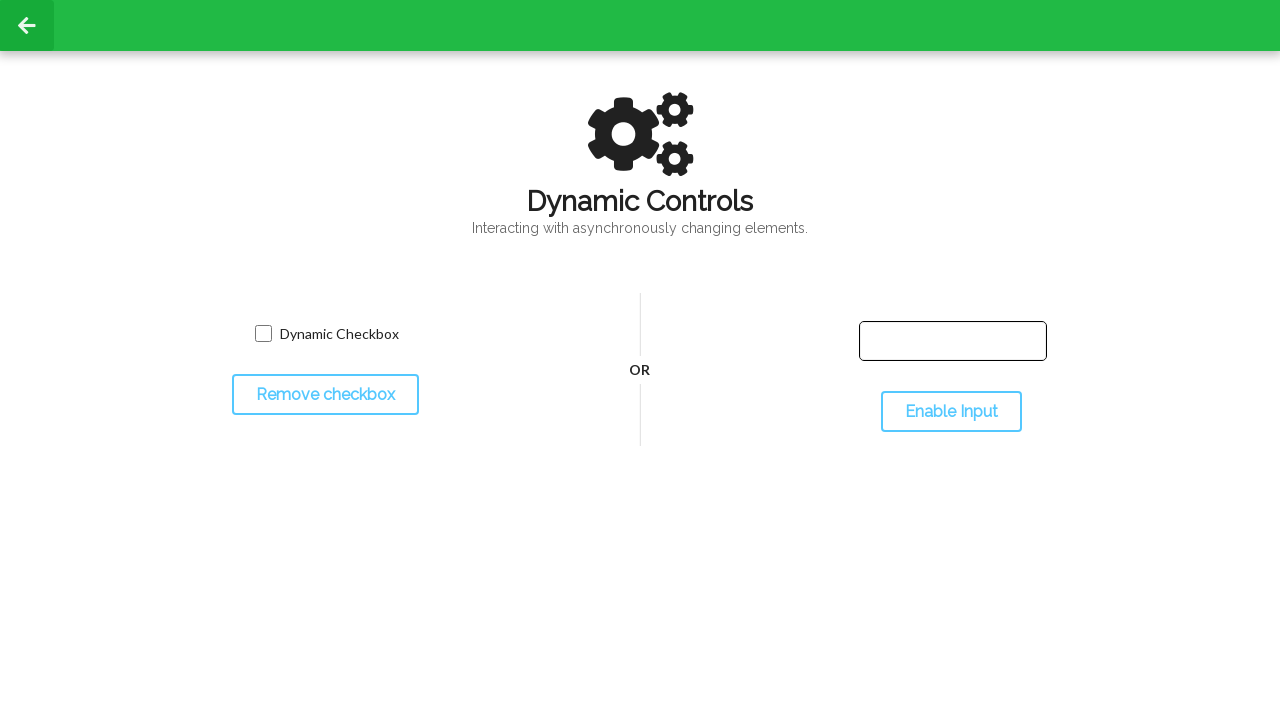

Located the input text field element
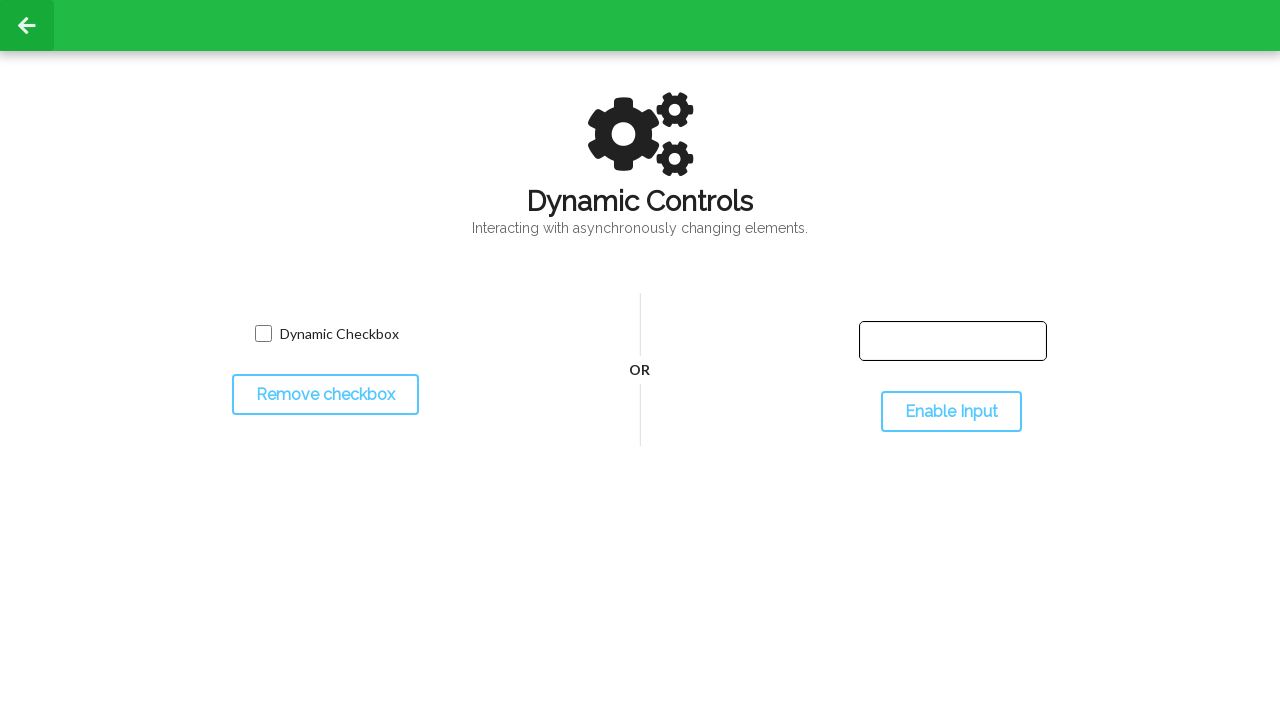

Checked initial input field state: enabled=False
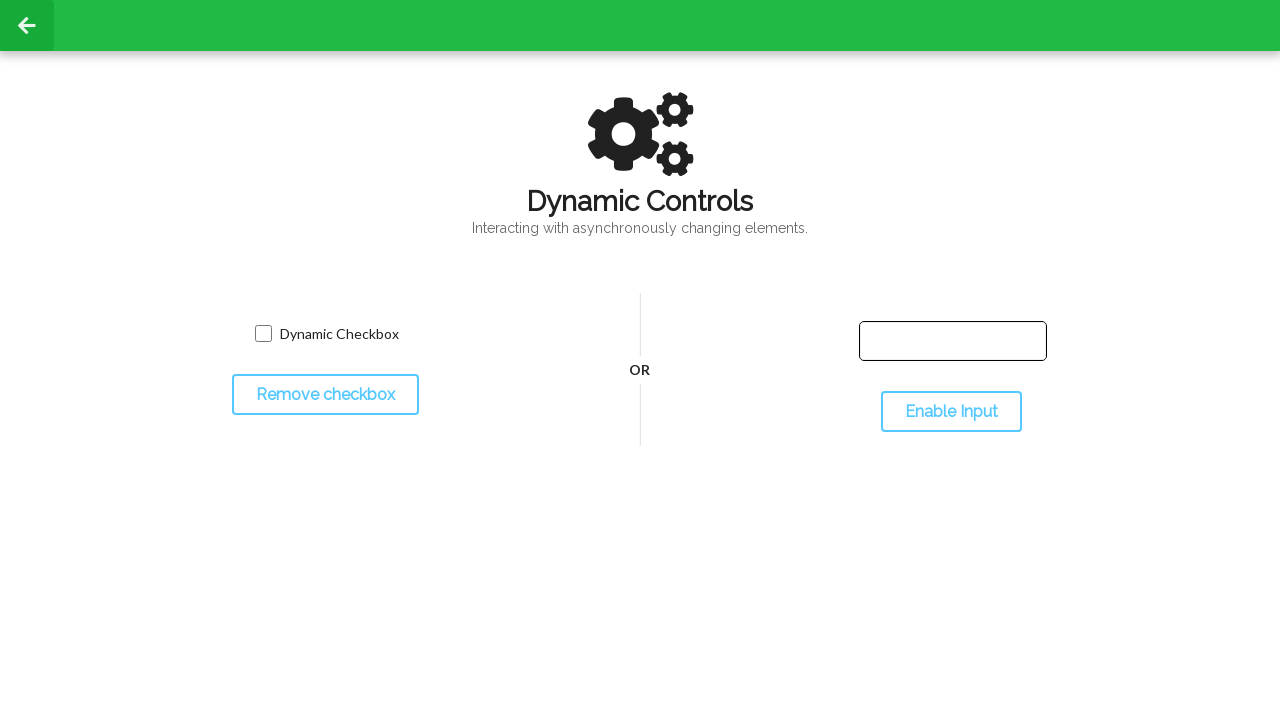

Clicked the toggle button to change input field state at (951, 412) on #toggleInput
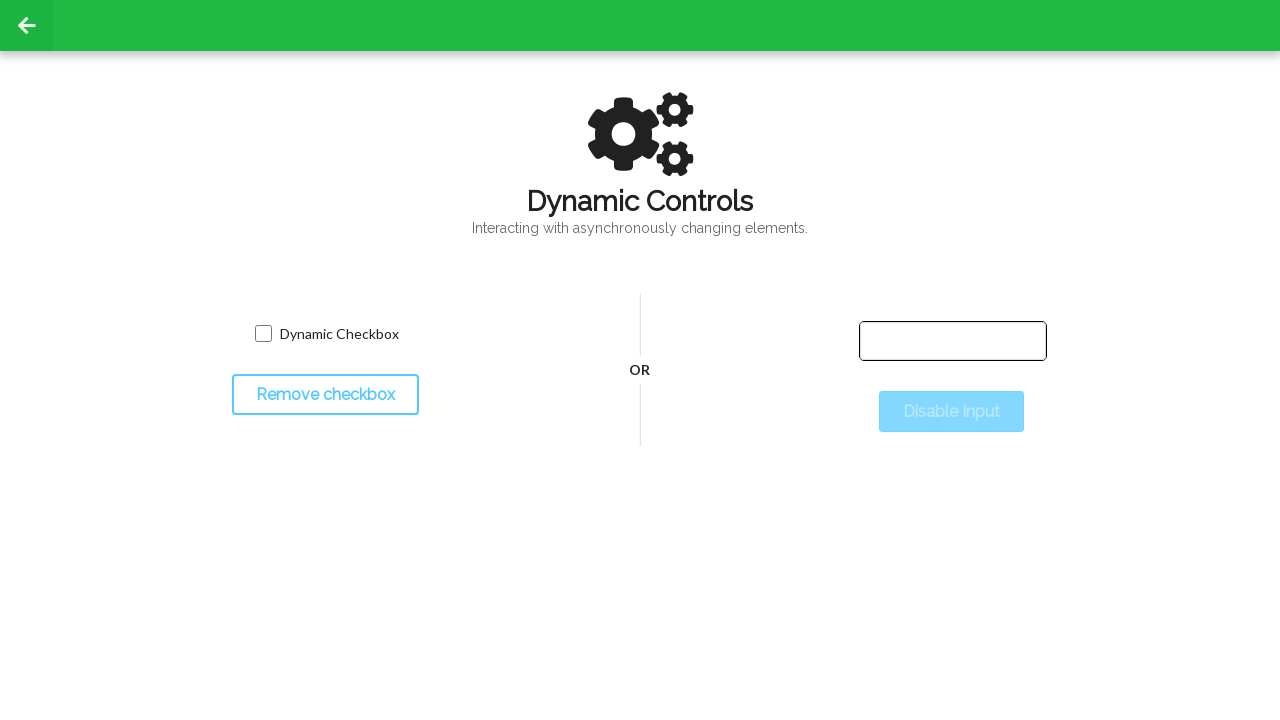

Waited 500ms for state change to take effect
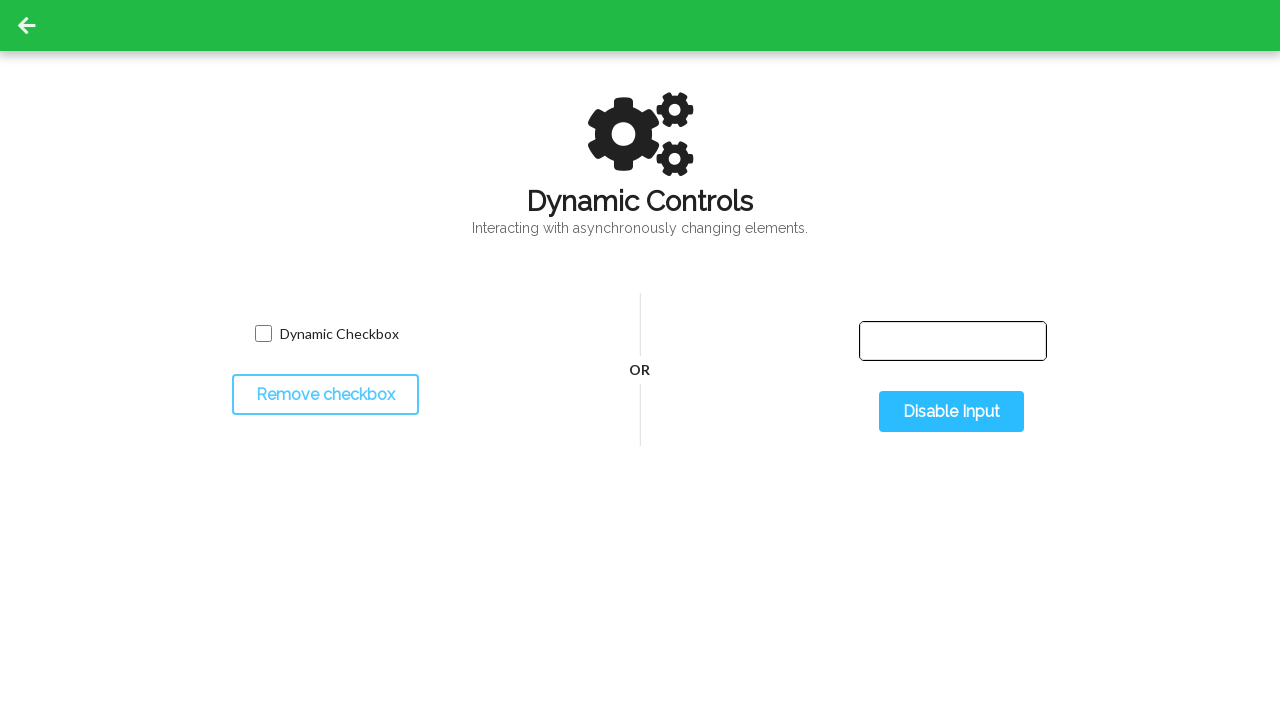

Verified input field state after toggle: enabled=True
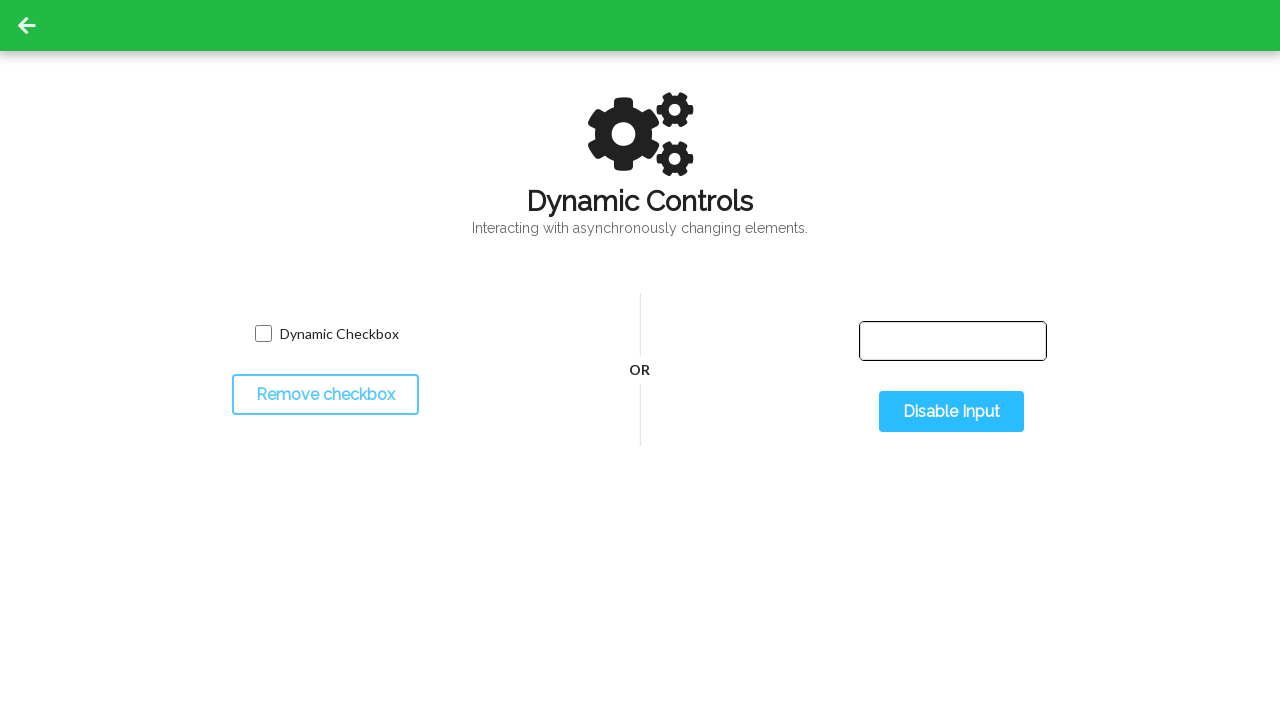

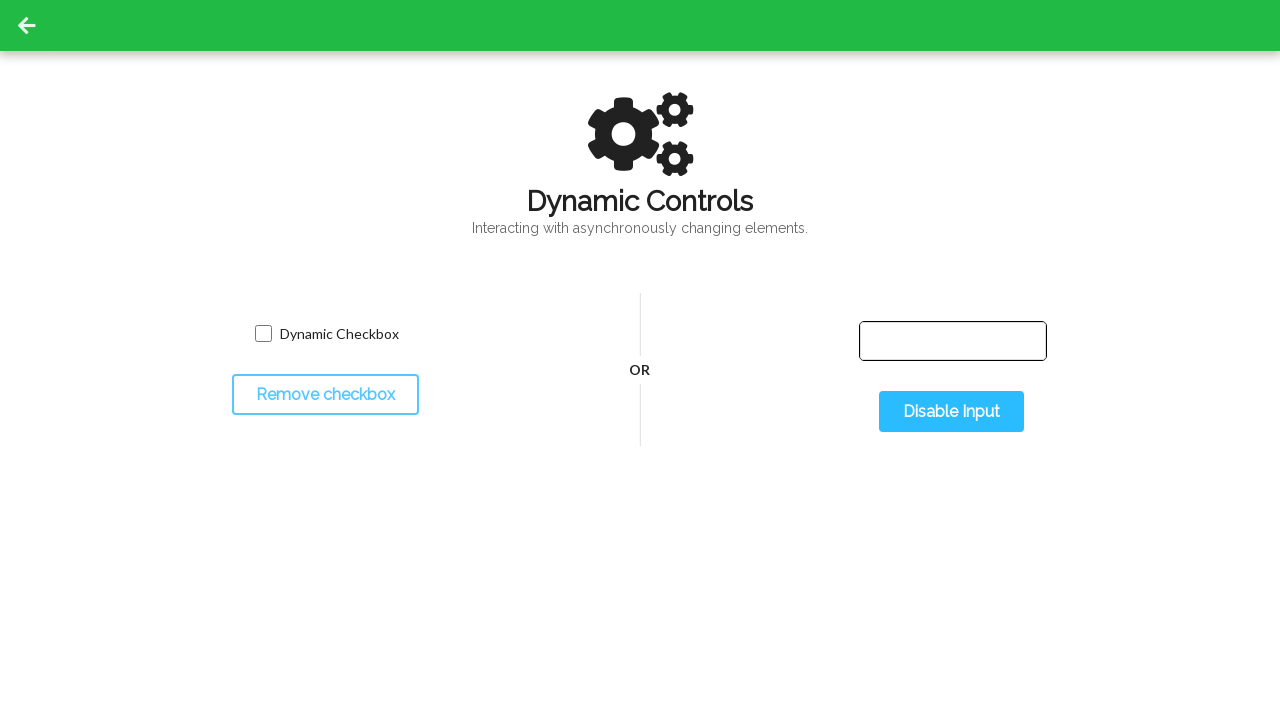